Tests checkbox interactions by verifying initial states and toggling checkboxes to ensure they respond correctly to clicks

Starting URL: http://the-internet.herokuapp.com/checkboxes

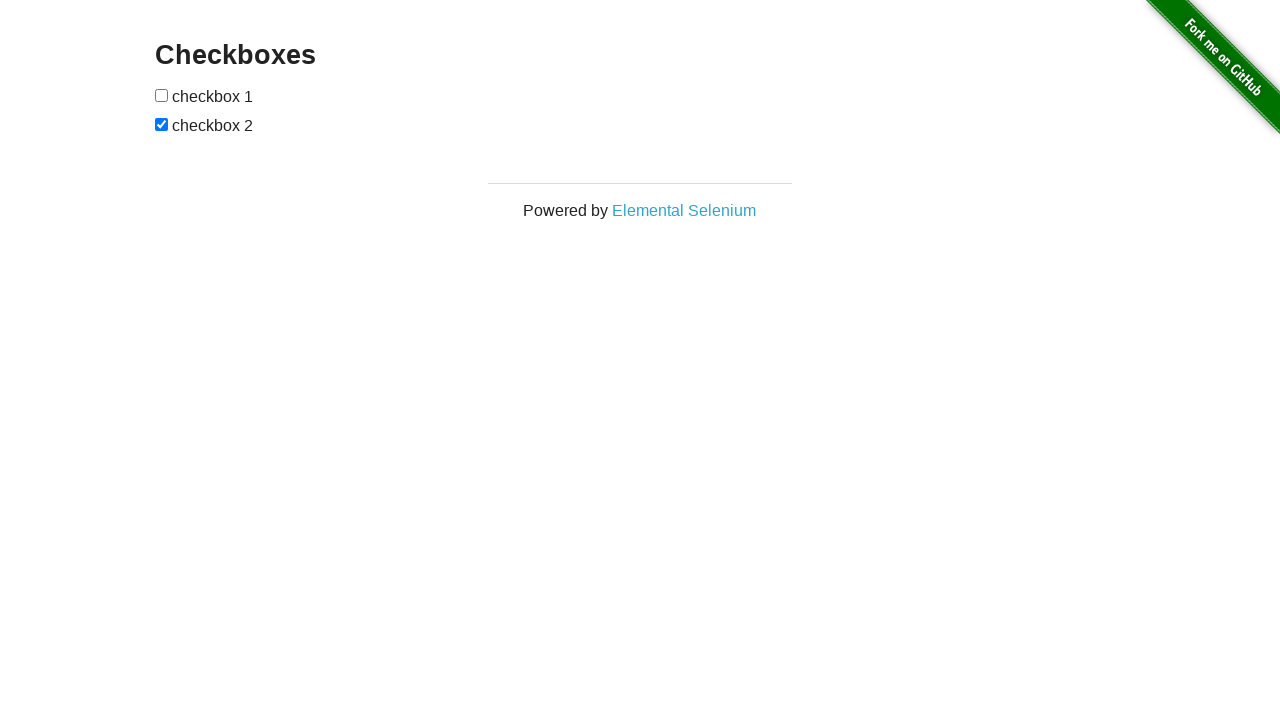

Waited for checkboxes to be present on the page
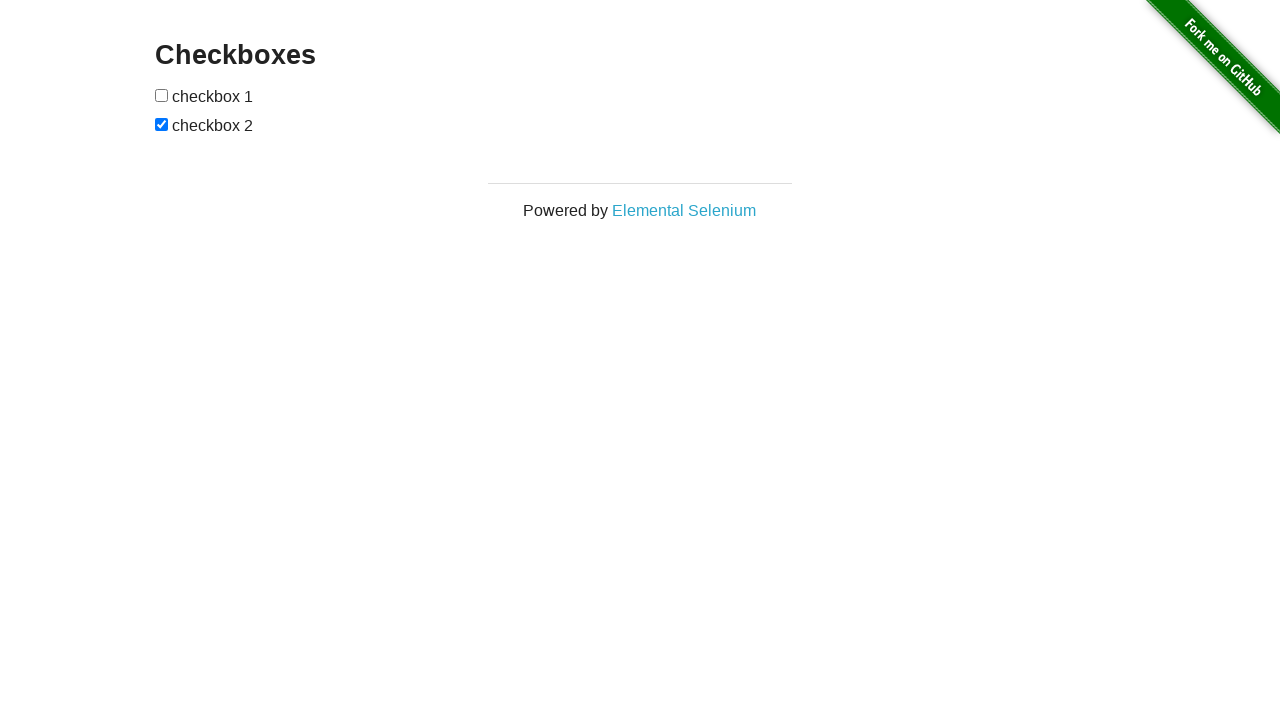

Located first checkbox element
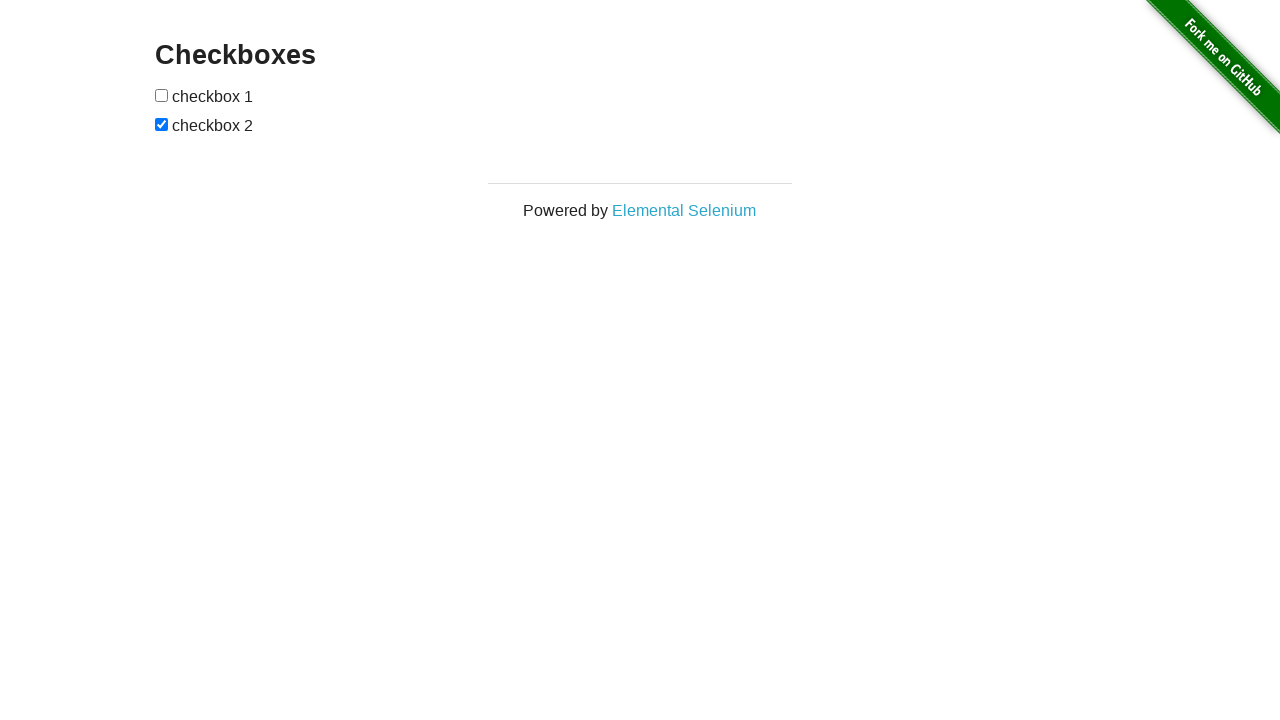

Verified that checkbox1 is initially unchecked
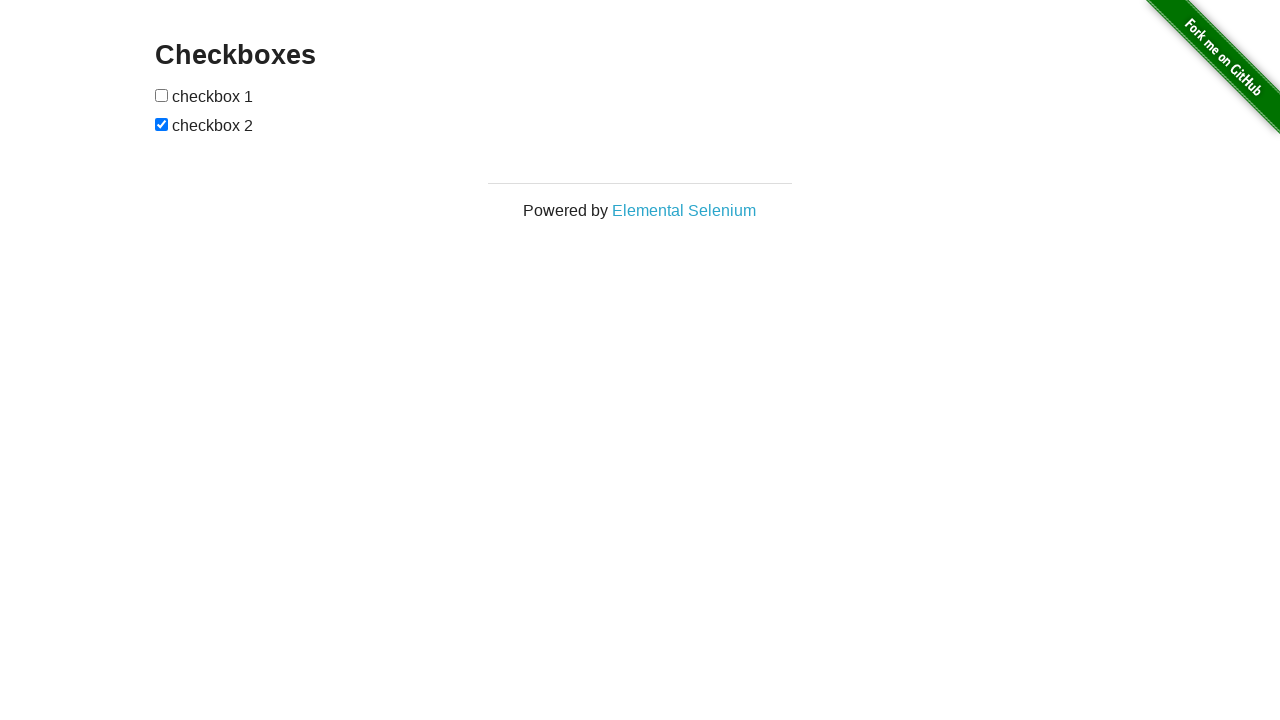

Clicked checkbox1 to toggle it at (162, 95) on #checkboxes > input[type="checkbox"]:nth-child(1)
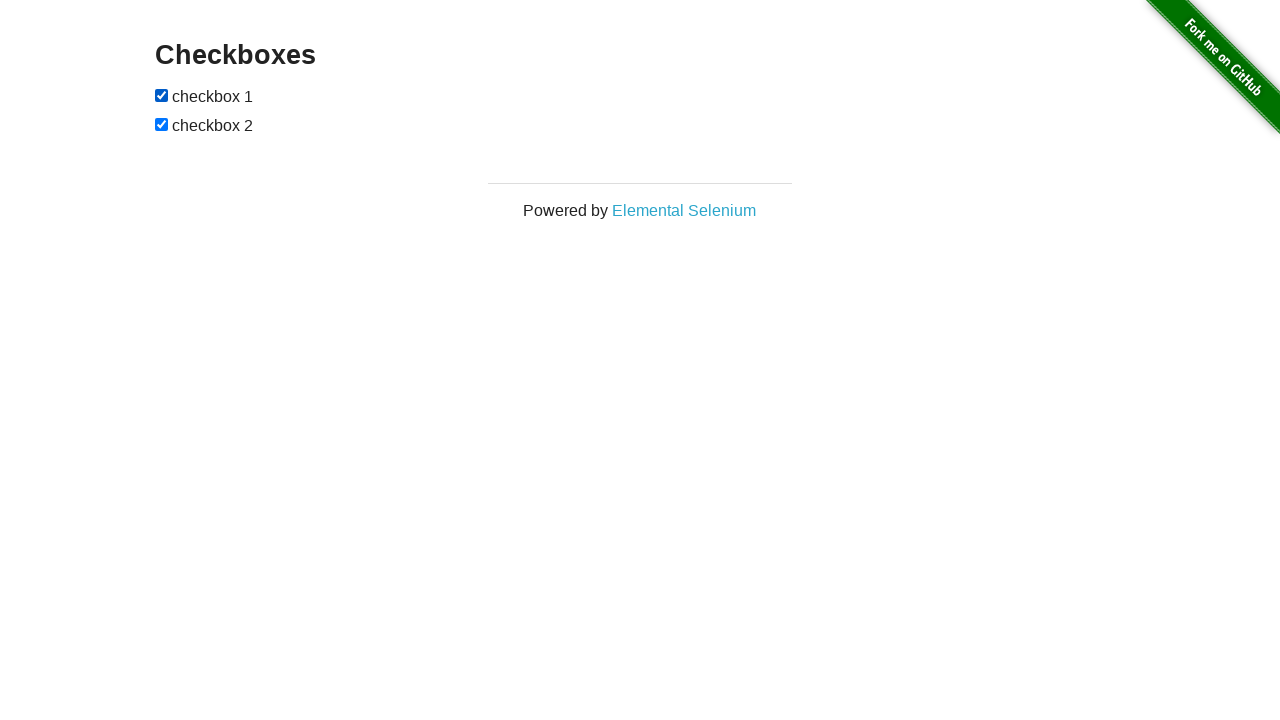

Verified that checkbox1 is now checked
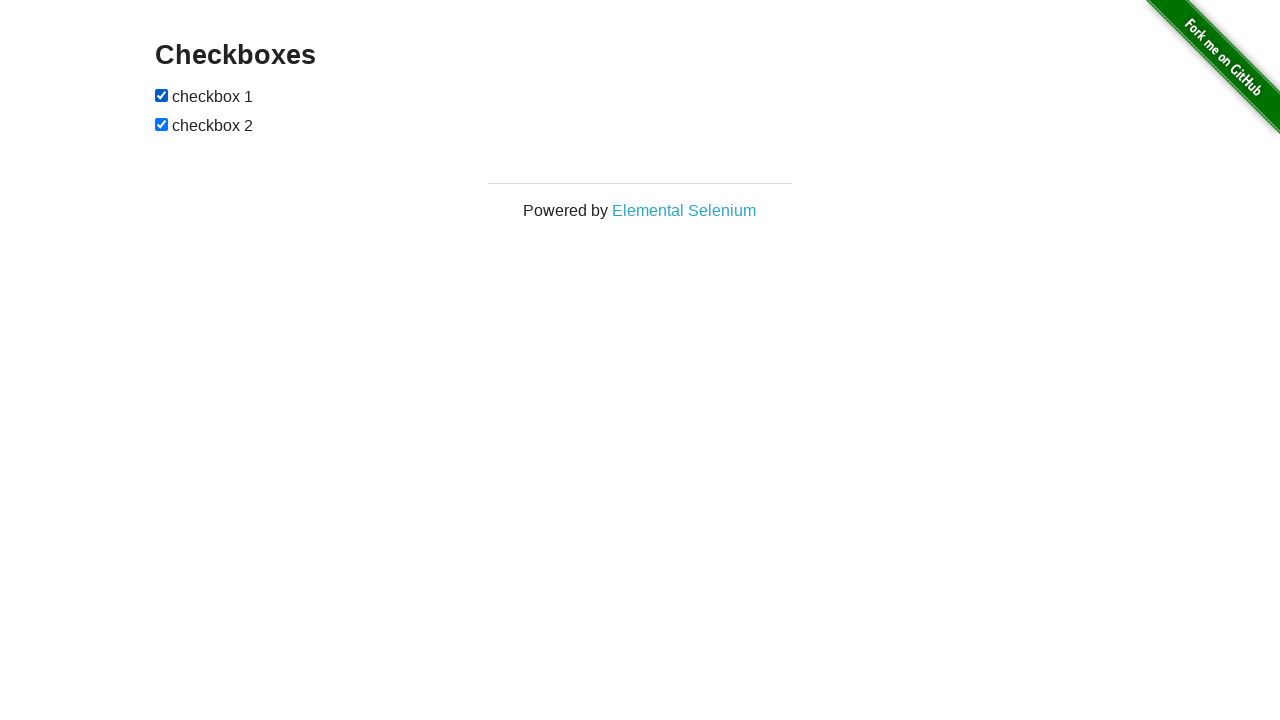

Located second checkbox element
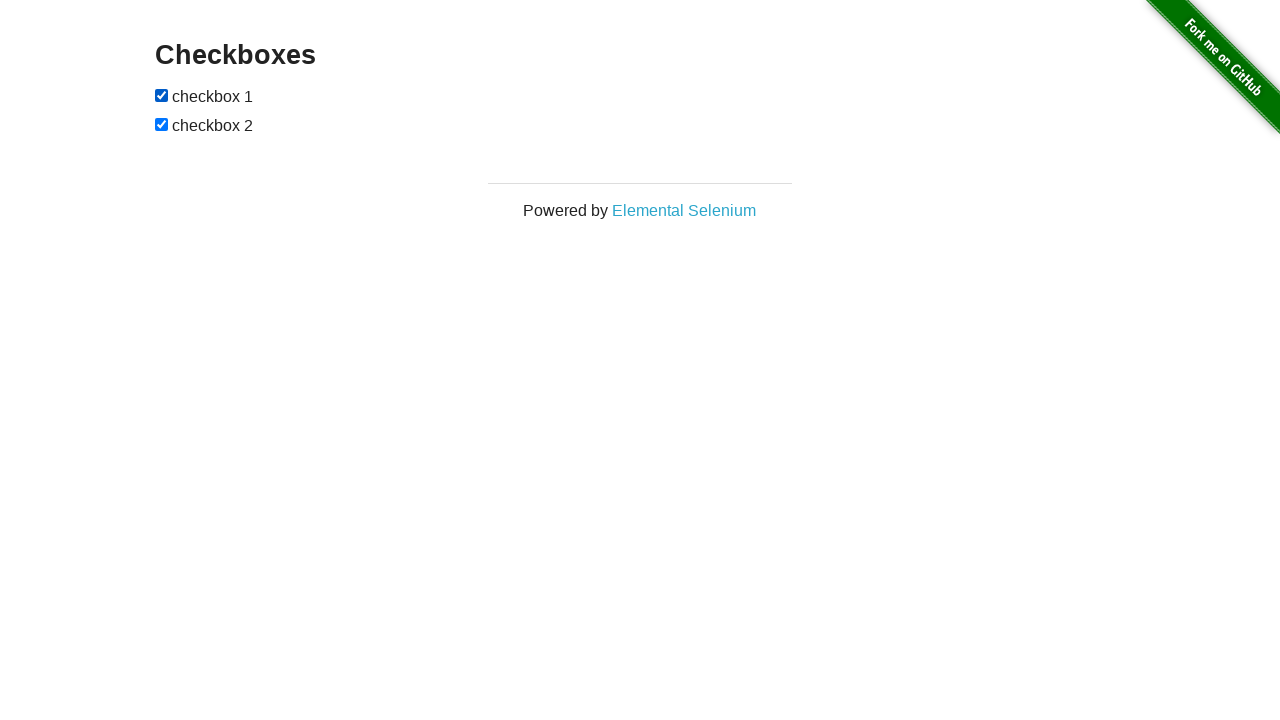

Verified that checkbox2 is initially checked
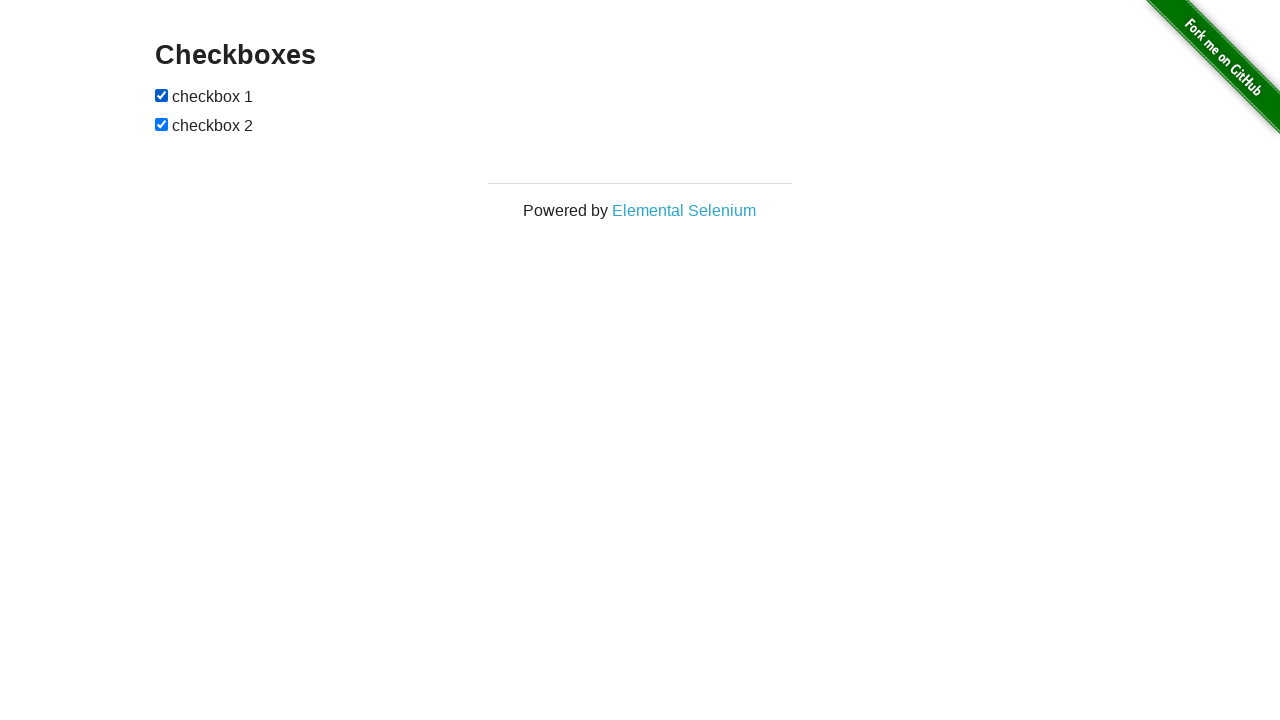

Clicked checkbox2 to toggle it at (162, 124) on #checkboxes > input[type="checkbox"]:nth-child(3)
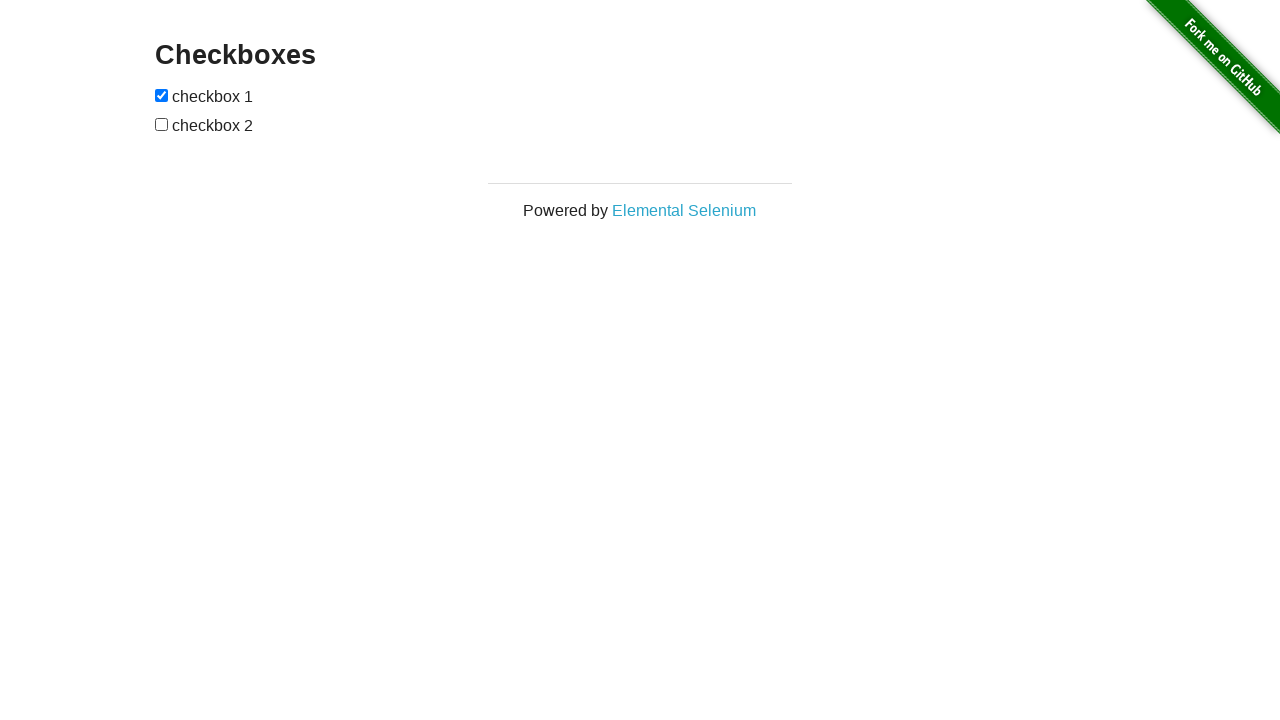

Verified that checkbox2 is now unchecked
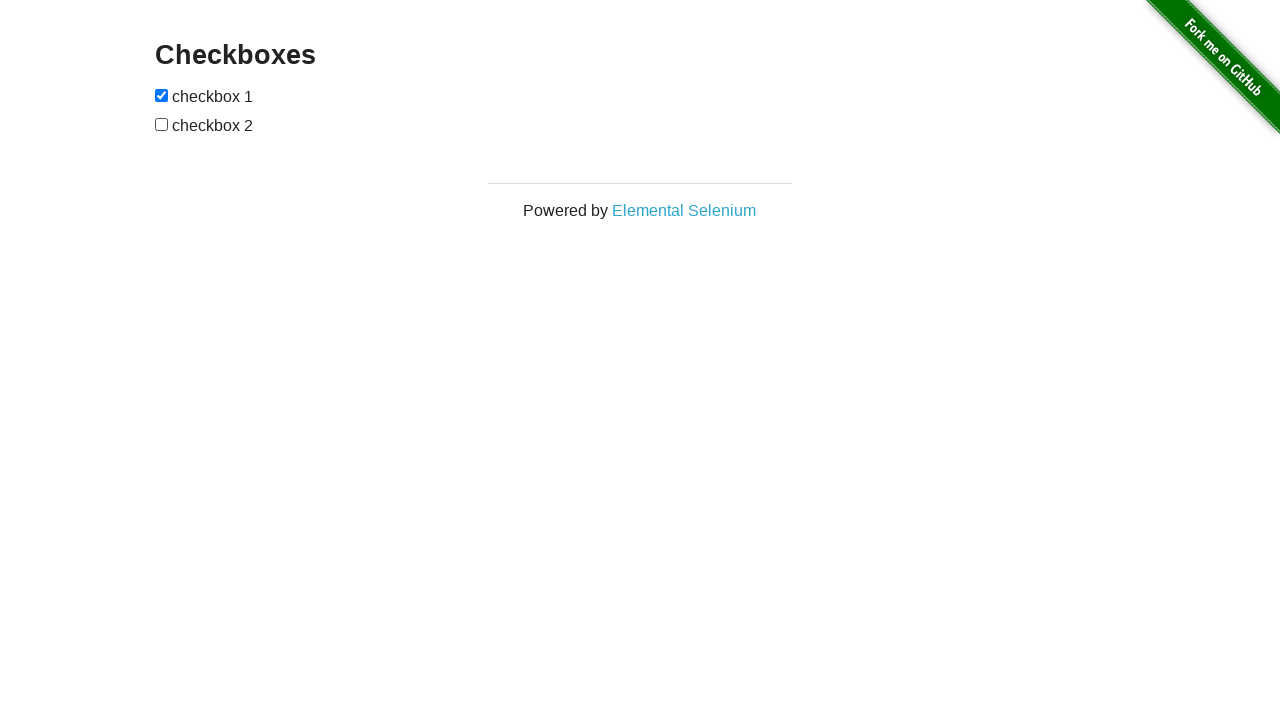

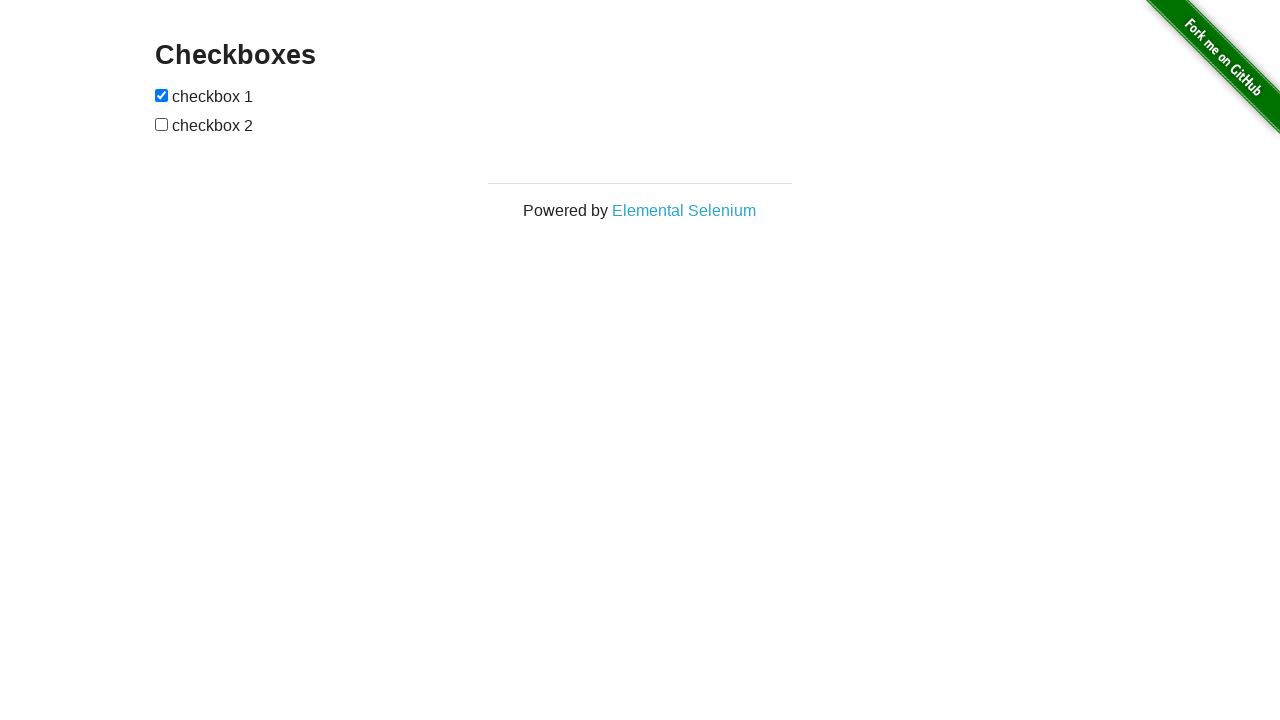